Tests an e-commerce checkout flow by adding specific items (Cucumber, Brocolli, Beetroot) to cart, applying a promo code, selecting a country from dropdown, and completing the order placement process.

Starting URL: https://rahulshettyacademy.com/seleniumPractise/

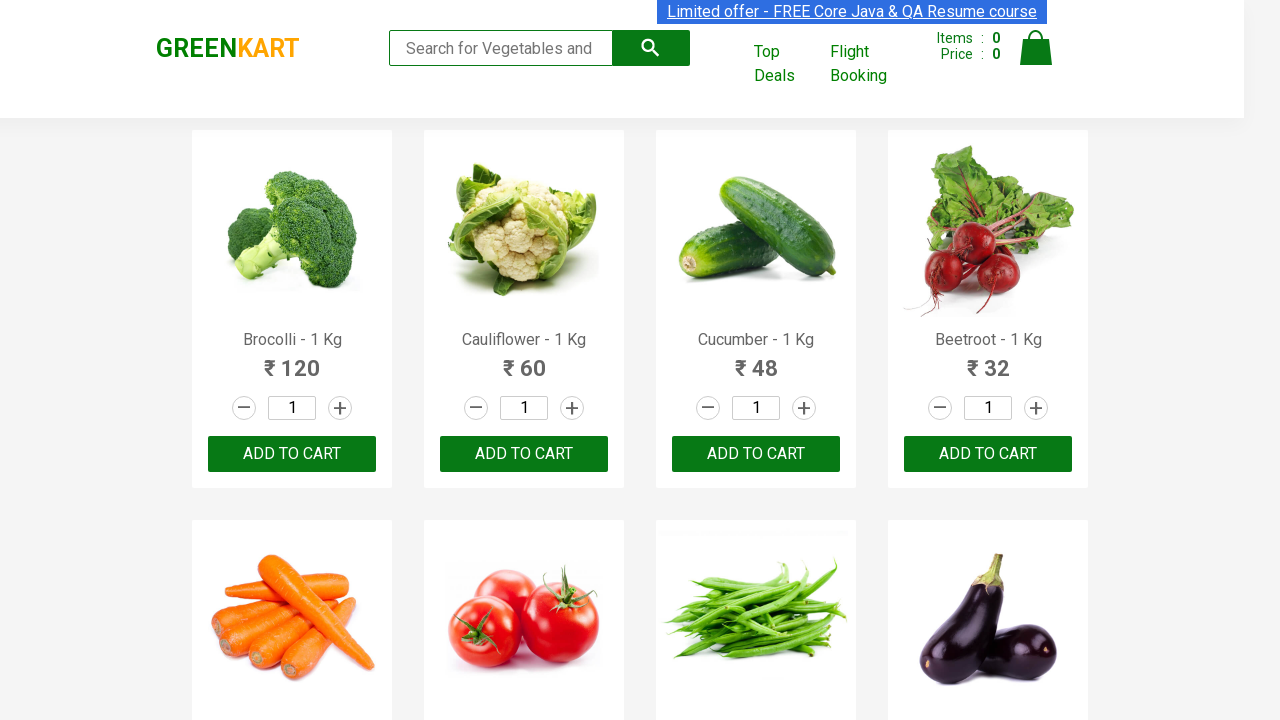

Waited for product names to load
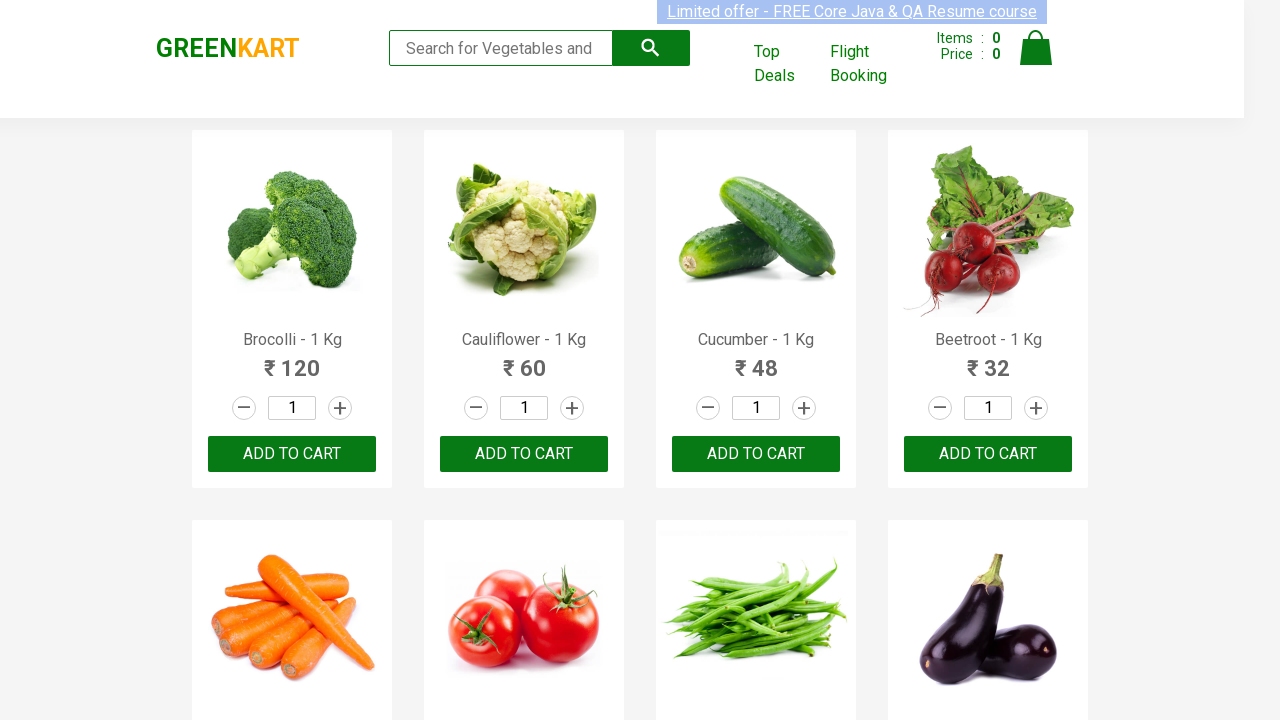

Retrieved all product elements from page
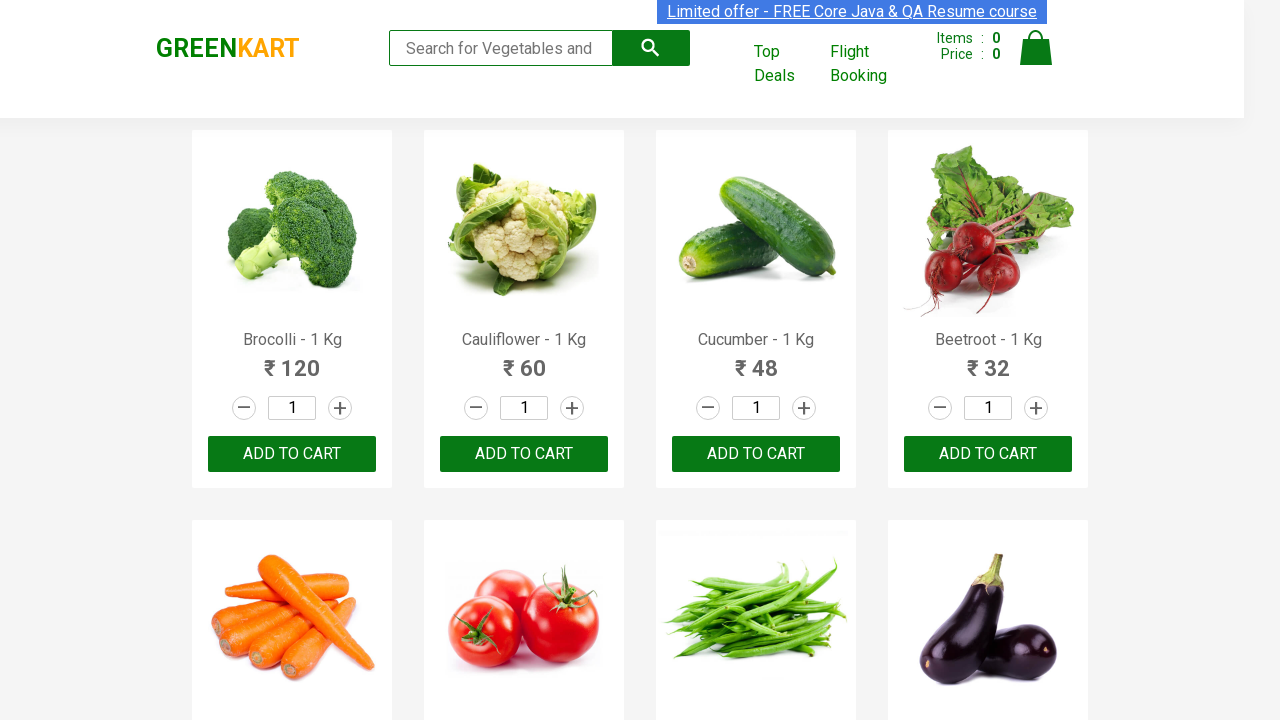

Added Brocolli to cart at (292, 454) on xpath=//div[@class='product-action']/button >> nth=0
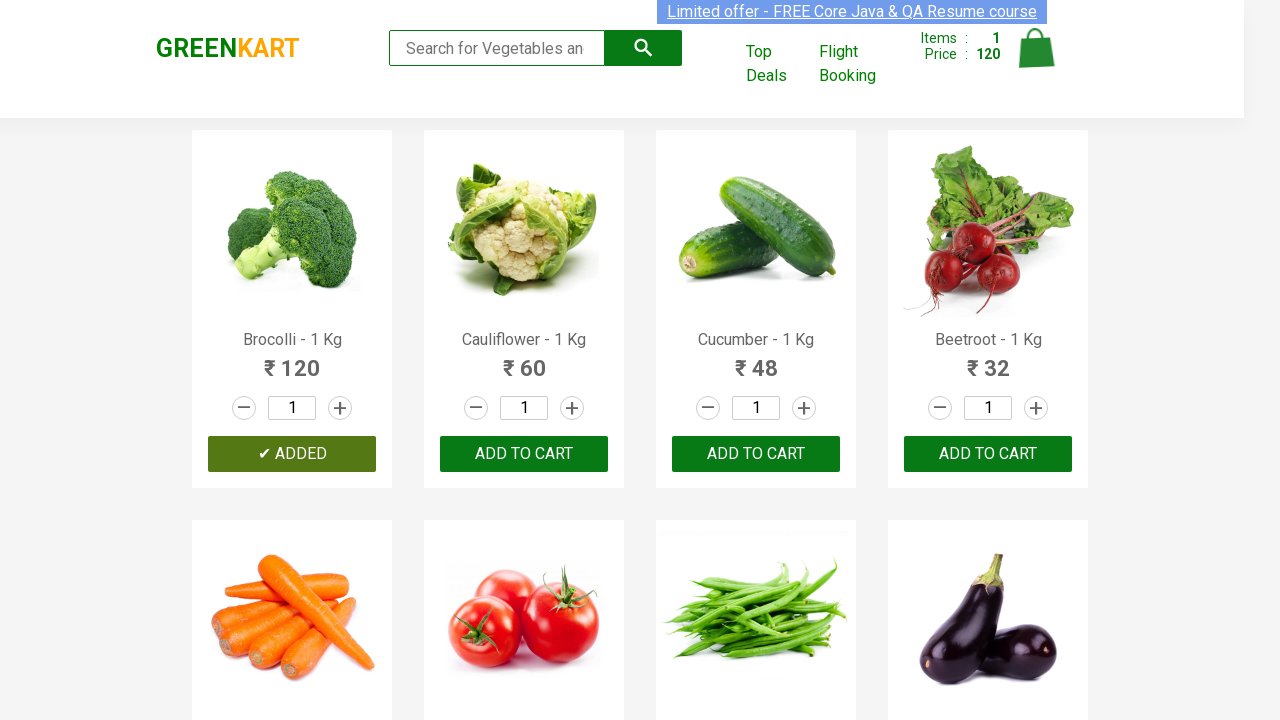

Added Cucumber to cart at (756, 454) on xpath=//div[@class='product-action']/button >> nth=2
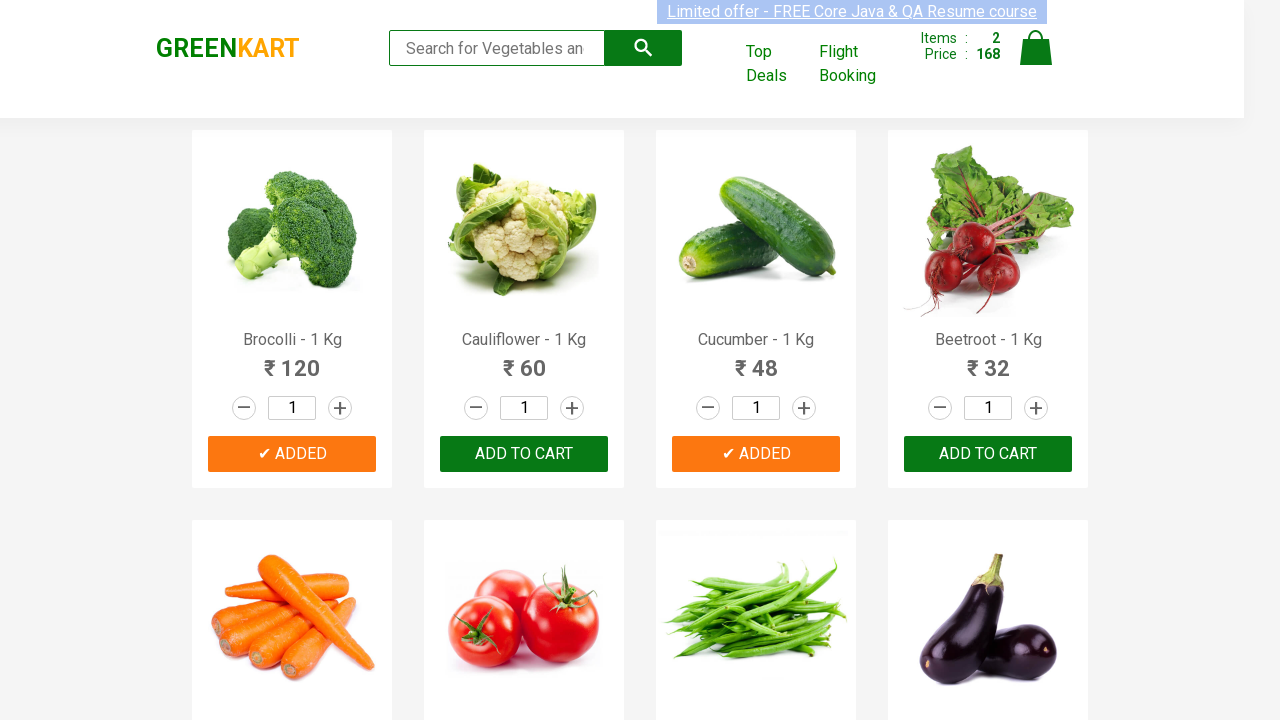

Added Beetroot to cart at (988, 454) on xpath=//div[@class='product-action']/button >> nth=3
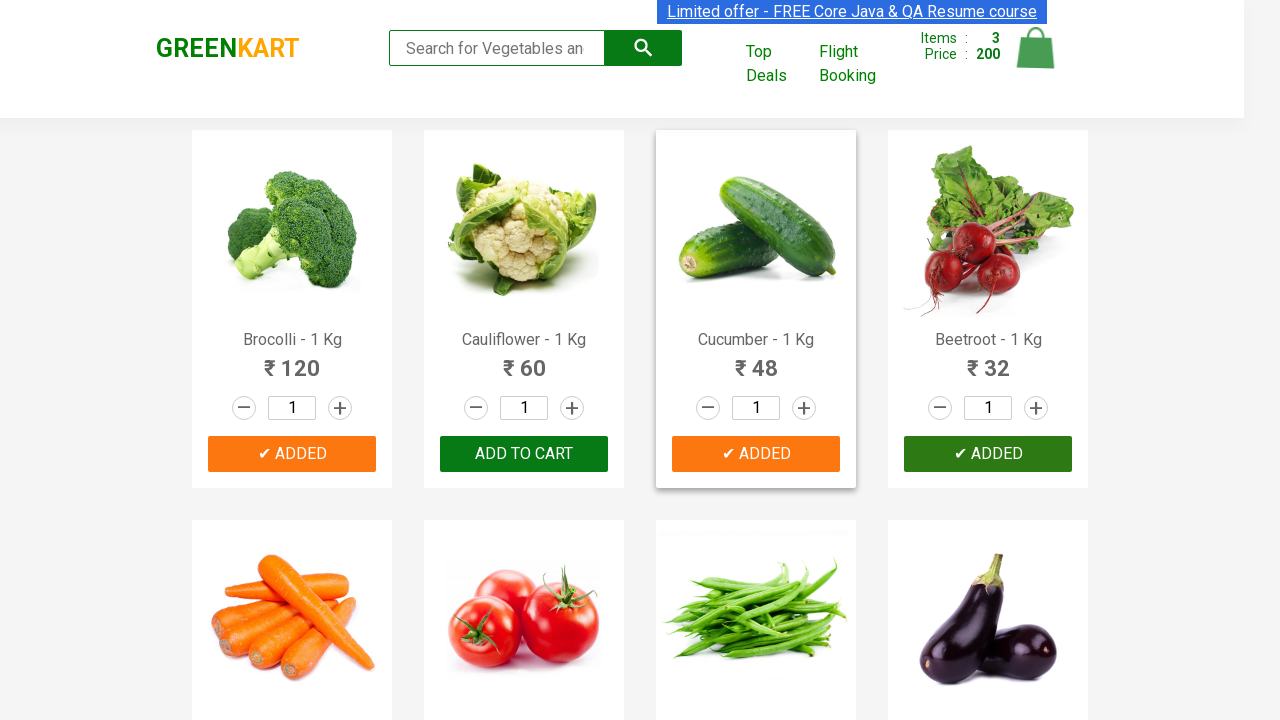

Clicked cart icon to view cart at (1036, 48) on img[alt='Cart']
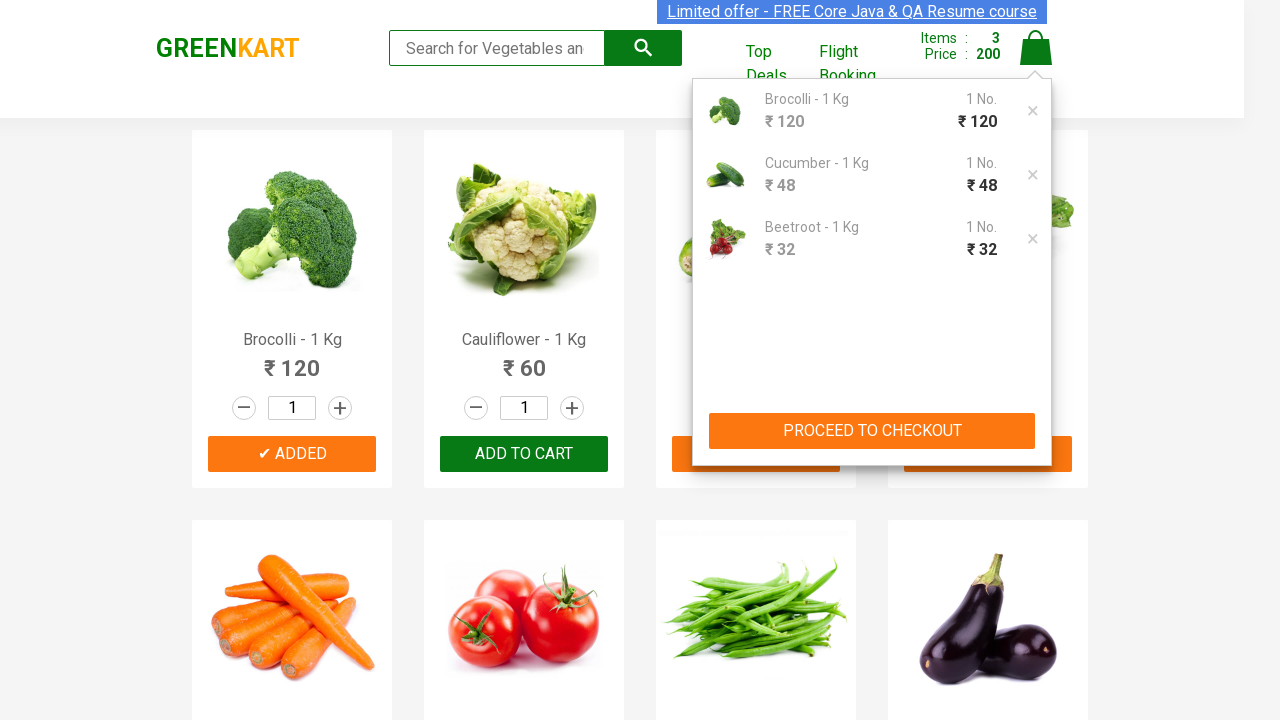

Clicked proceed to checkout button at (872, 431) on .cart-preview.active .action-block button
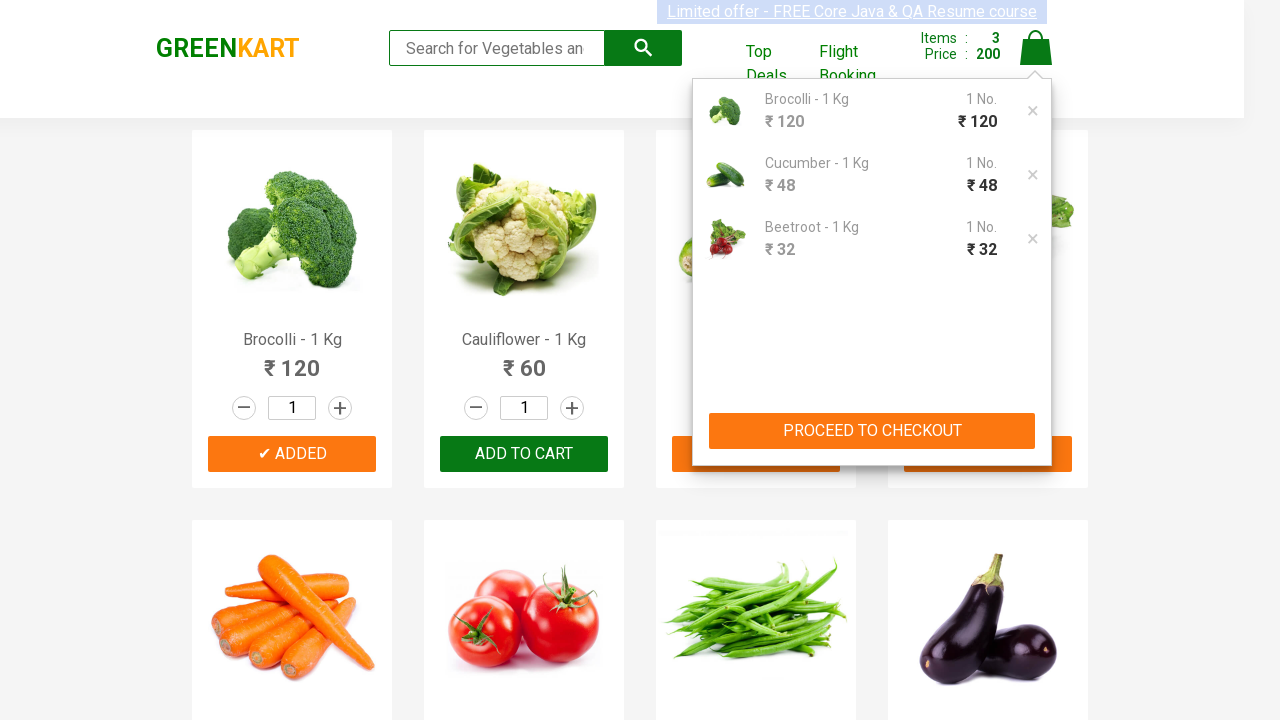

Checkout page loaded with promo code field visible
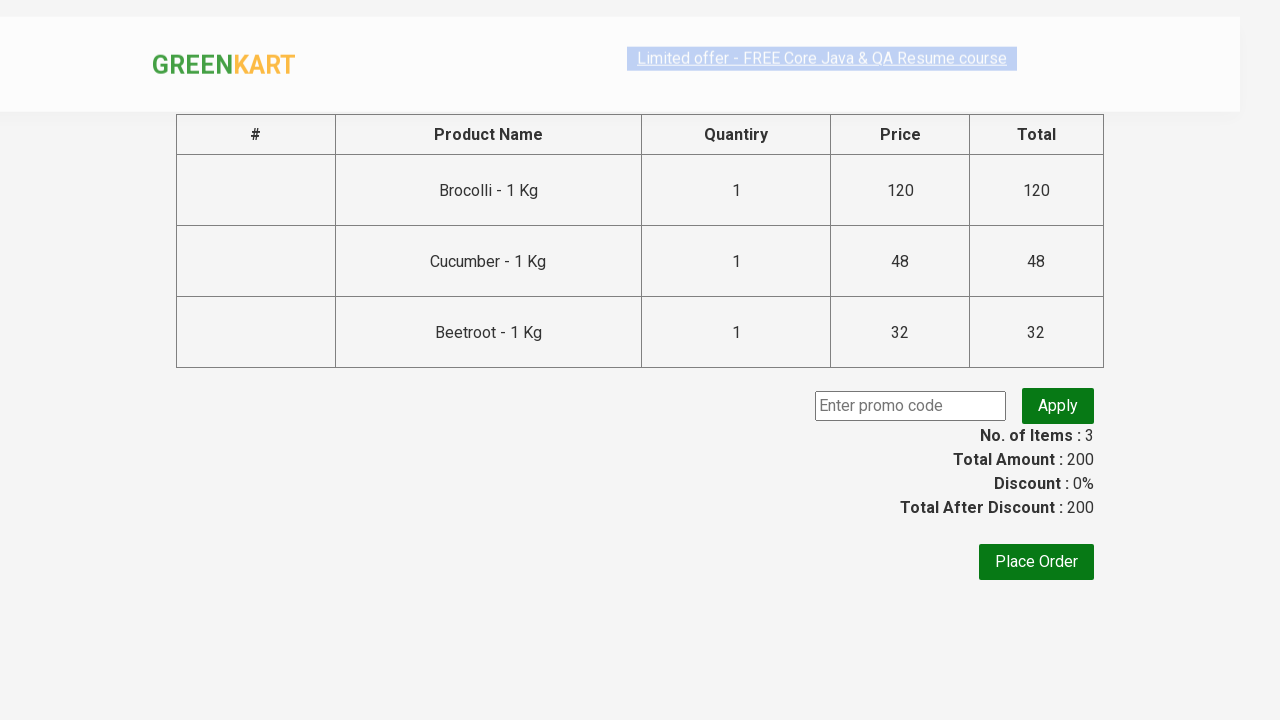

Entered promo code 'rahulshettyacademy' on .promoCode
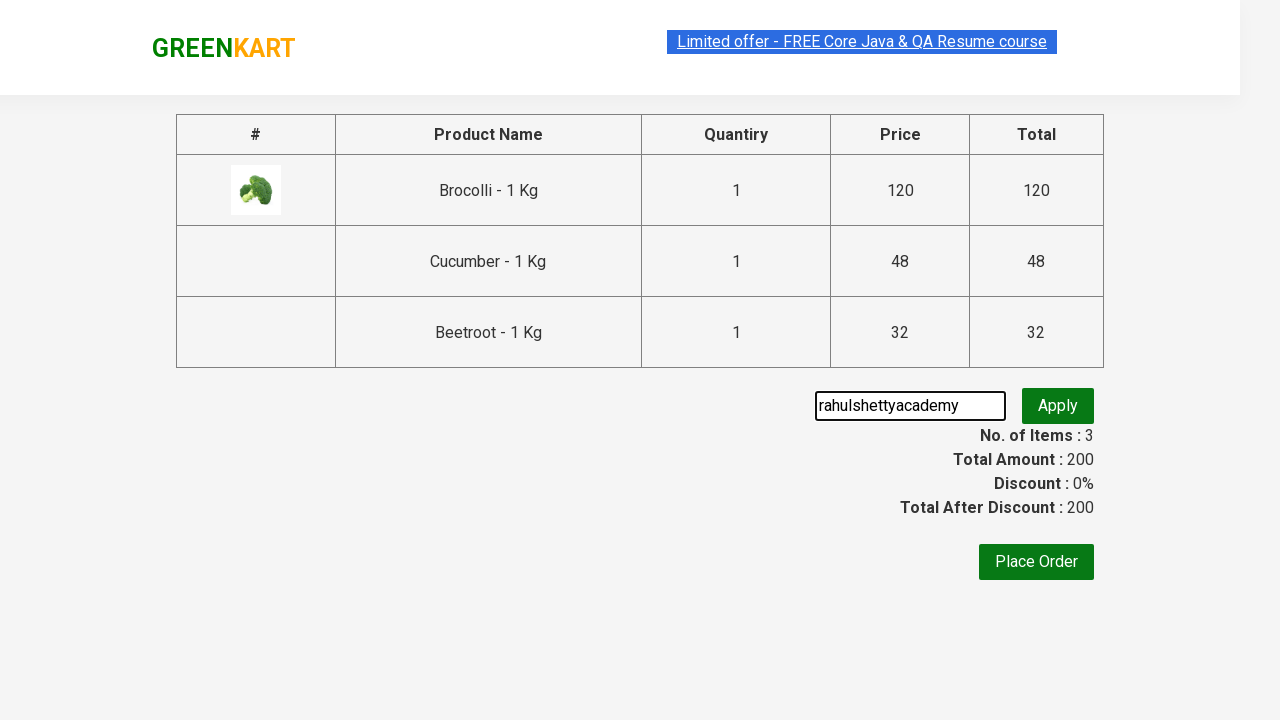

Clicked apply promo button at (1058, 406) on .promoWrapper .promoBtn
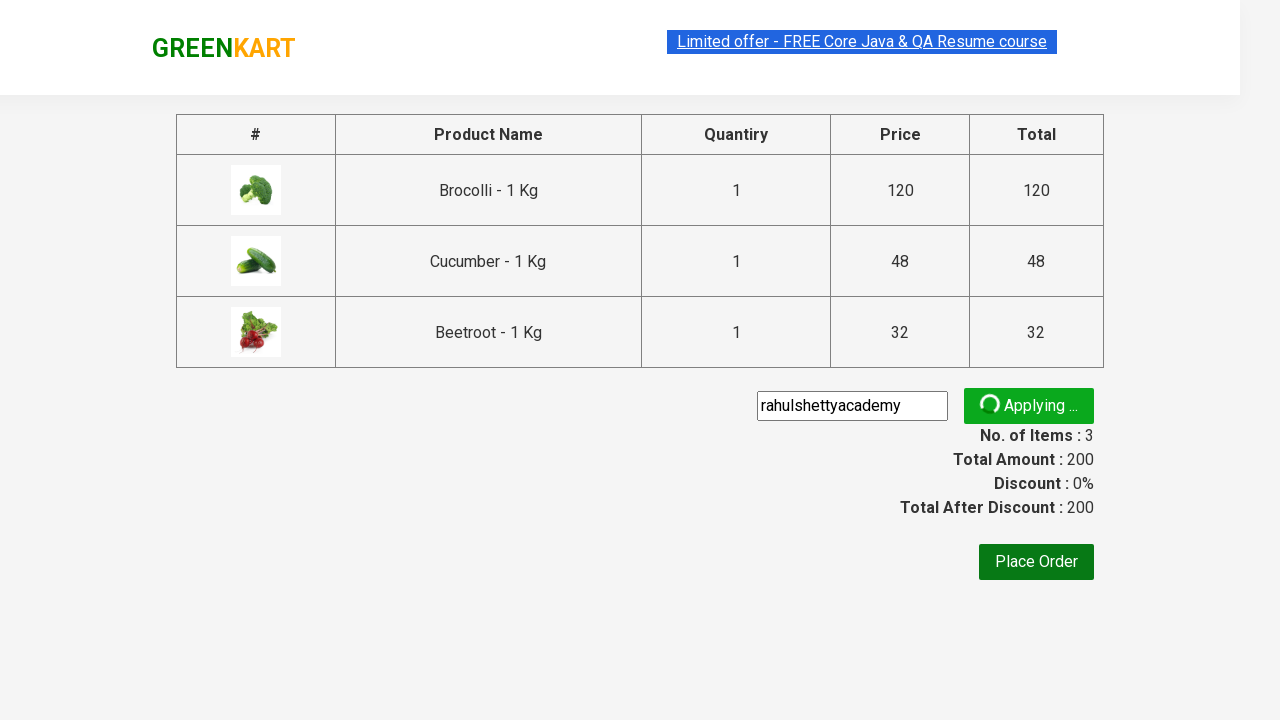

Promo code was applied successfully
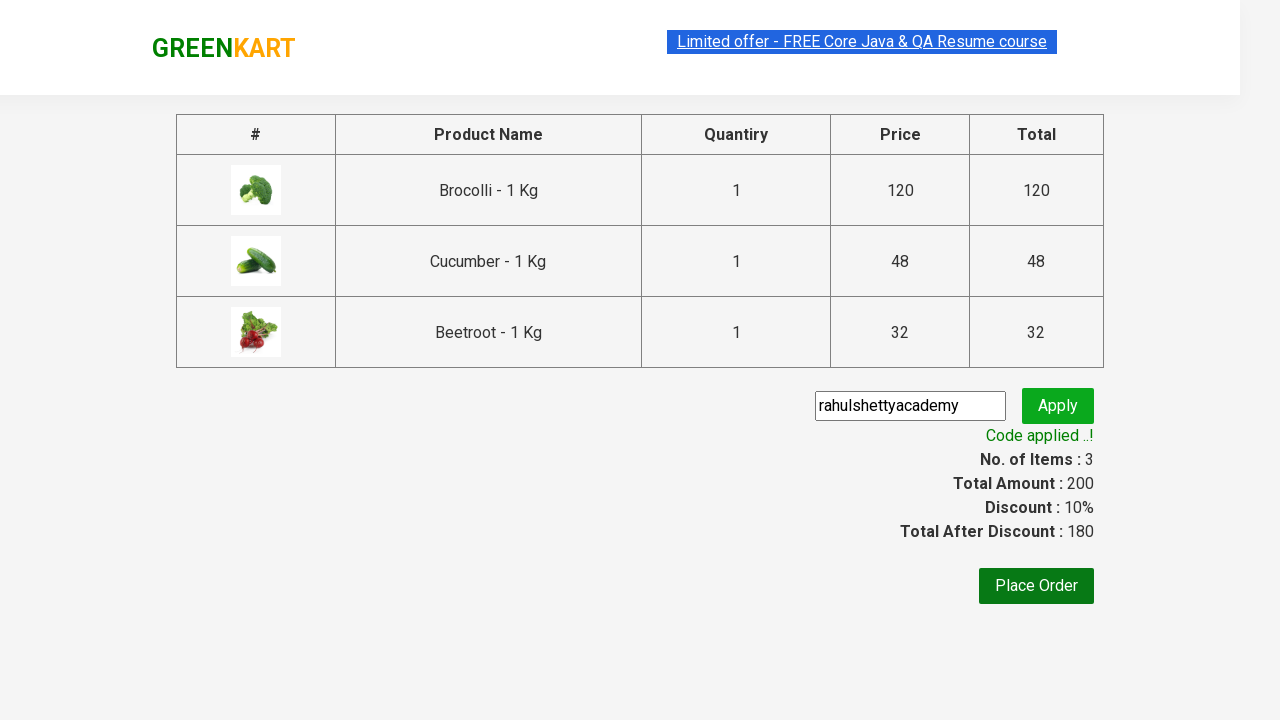

Clicked Place Order button at (1036, 586) on xpath=//button[text()='Place Order']
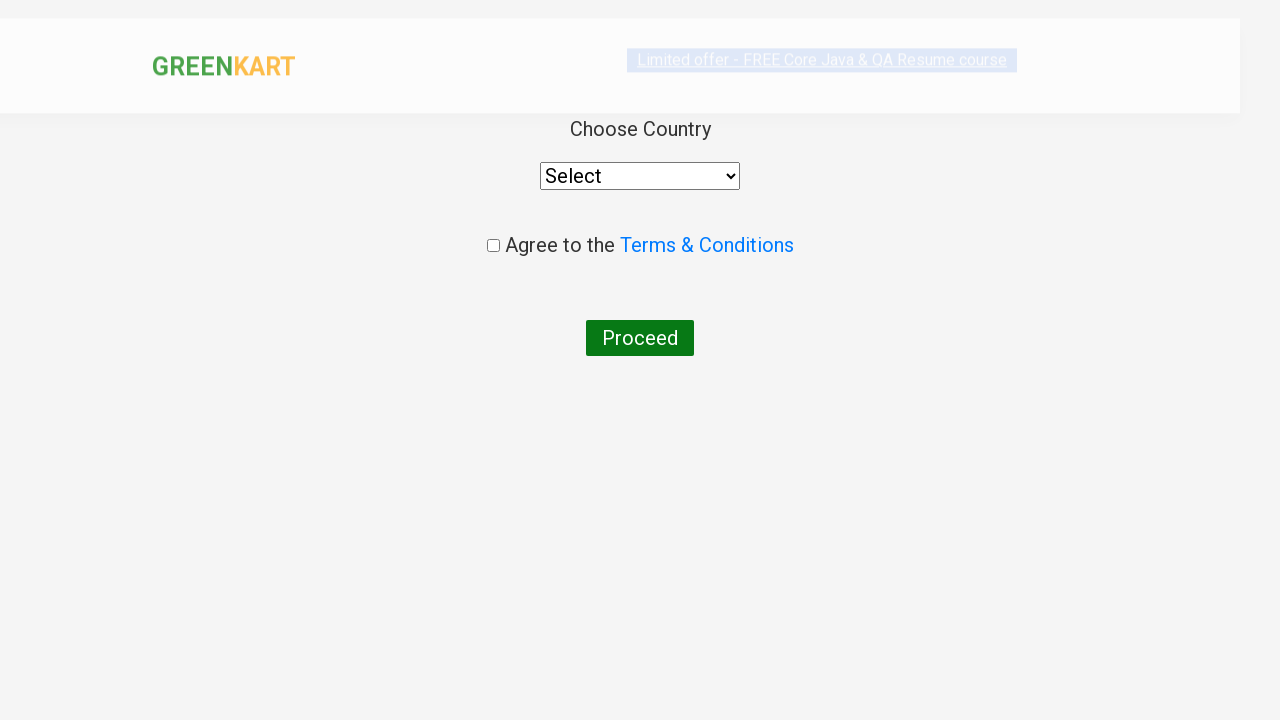

Country dropdown appeared
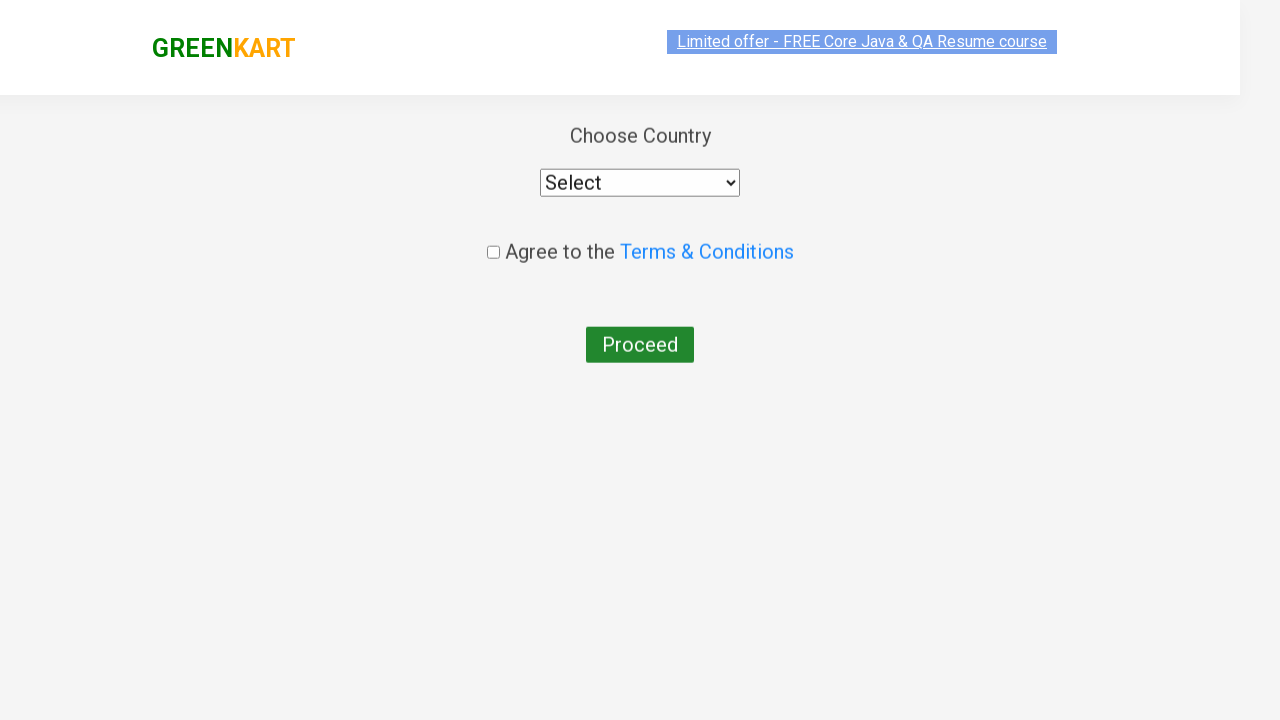

Selected India from country dropdown on .wrapperTwo>div select
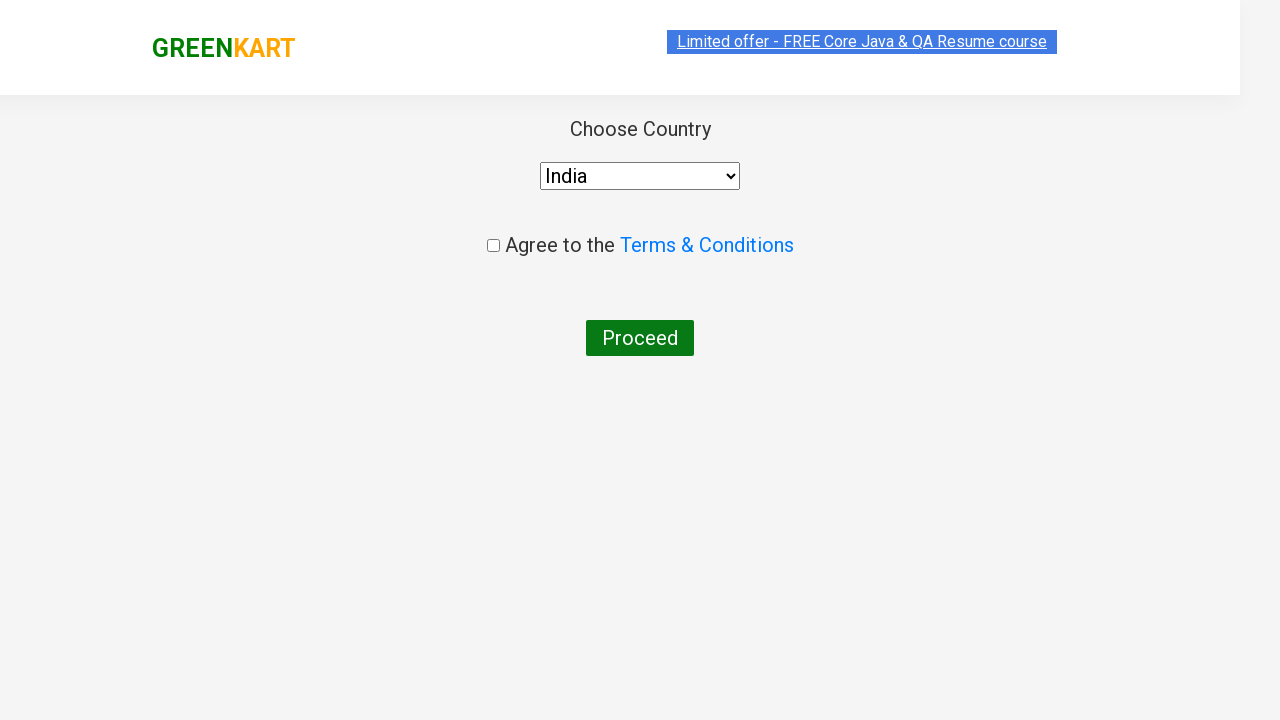

Checked terms and conditions checkbox at (493, 246) on input[type='checkbox']
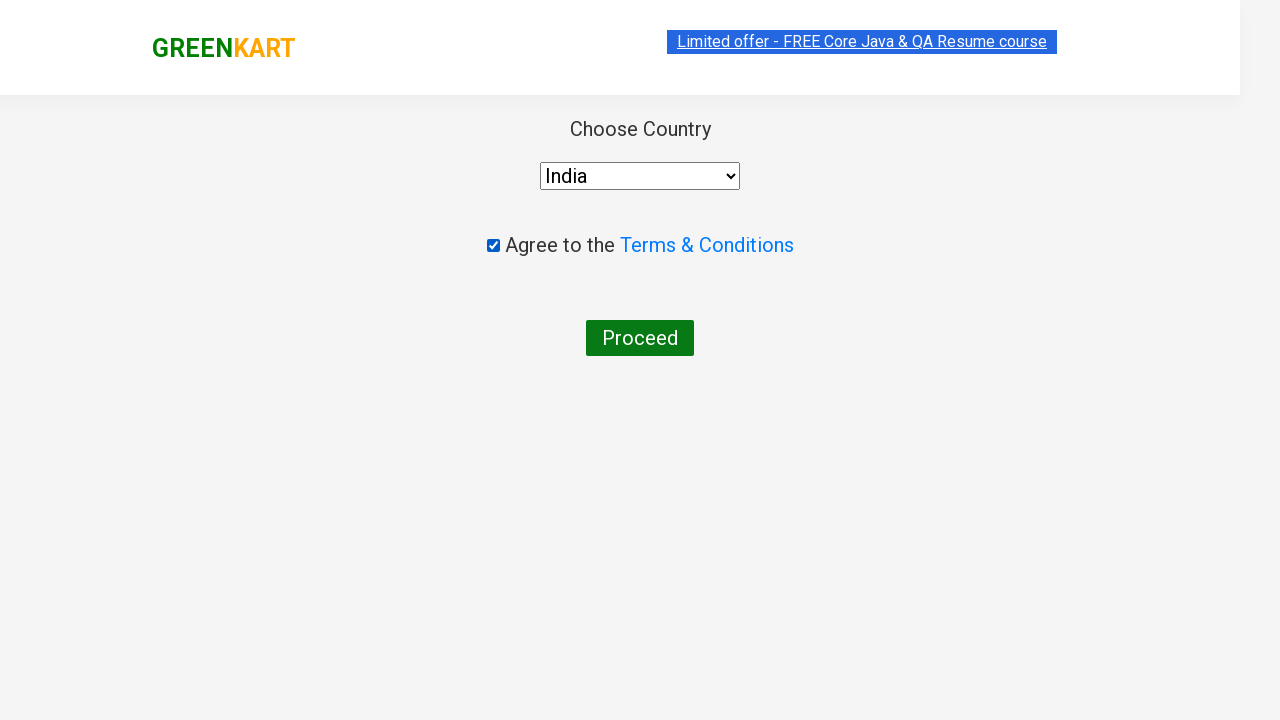

Clicked Proceed button to complete order at (640, 338) on xpath=//button[text()='Proceed']
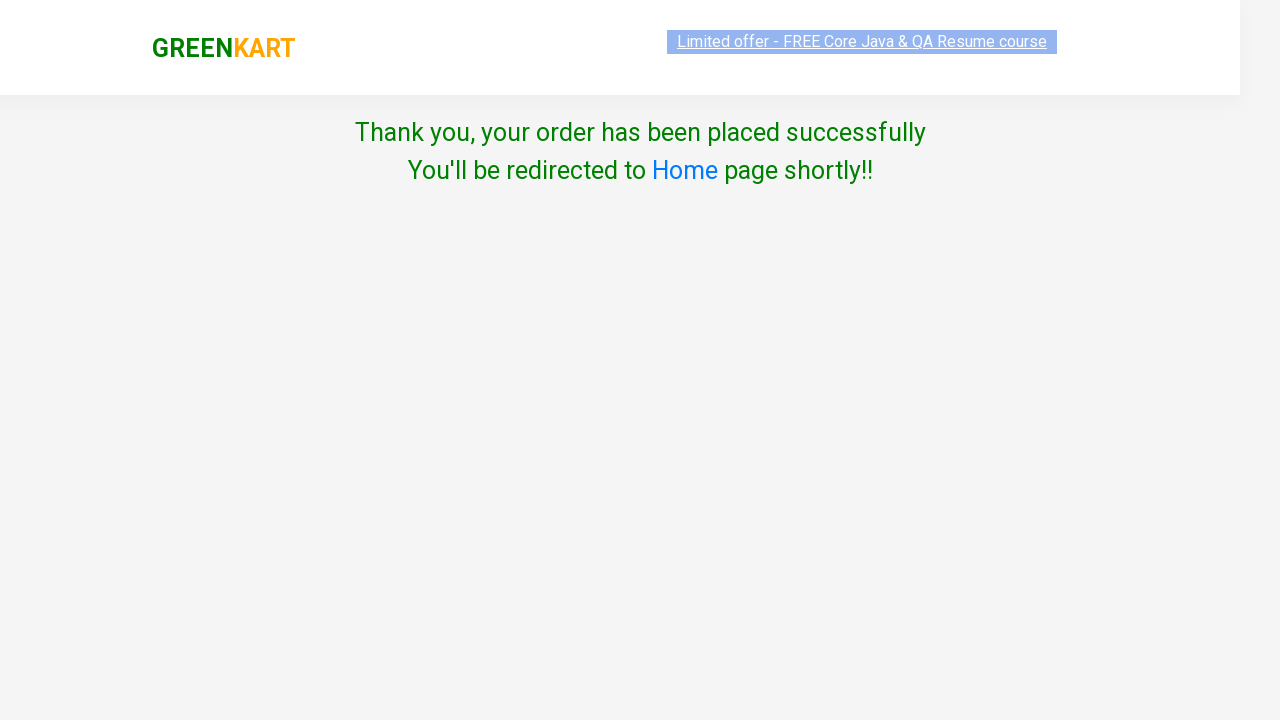

Waited for order confirmation
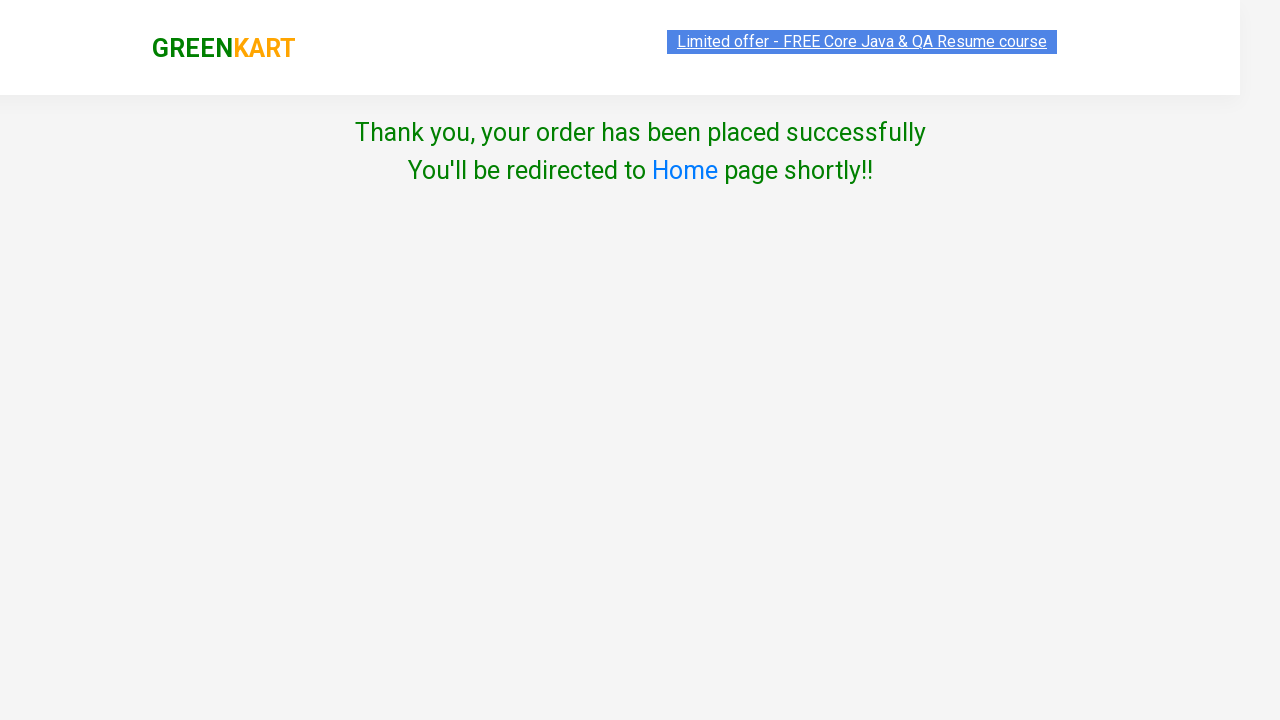

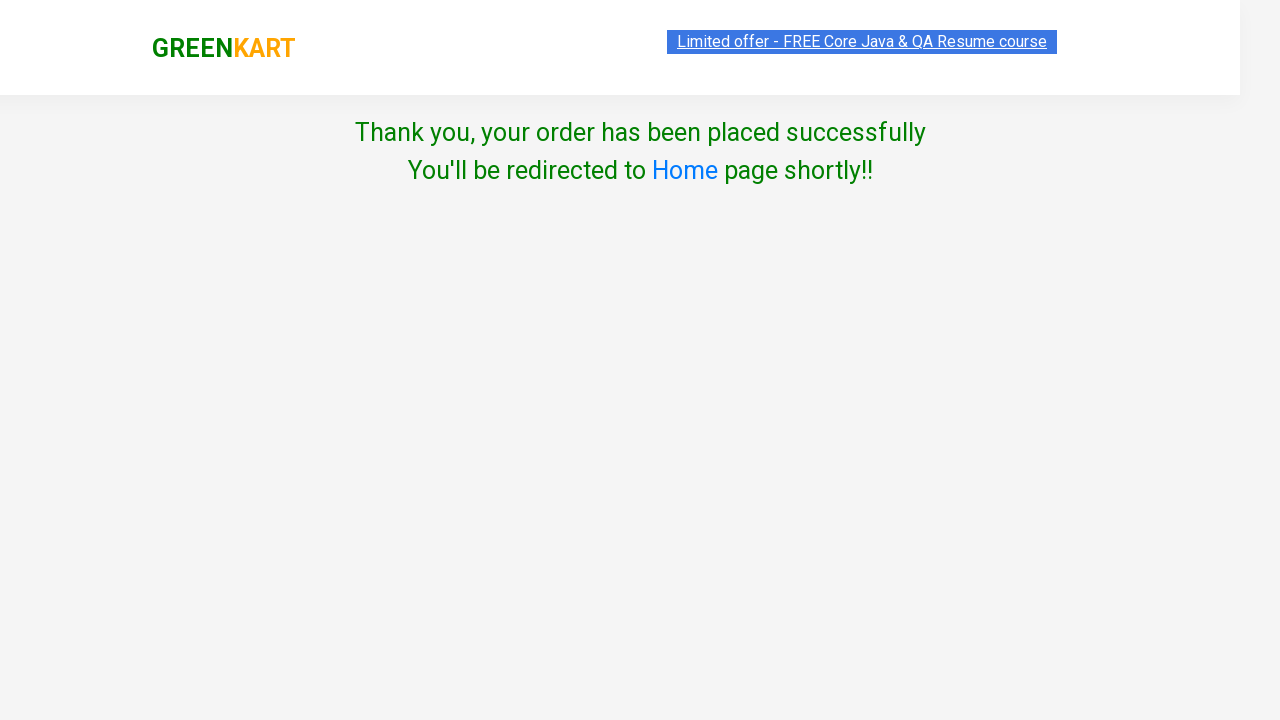